Demonstrates clicking on a web element by navigating to a test inputs page and clicking on a color input field

Starting URL: https://www.selenium.dev/selenium/web/inputs.html

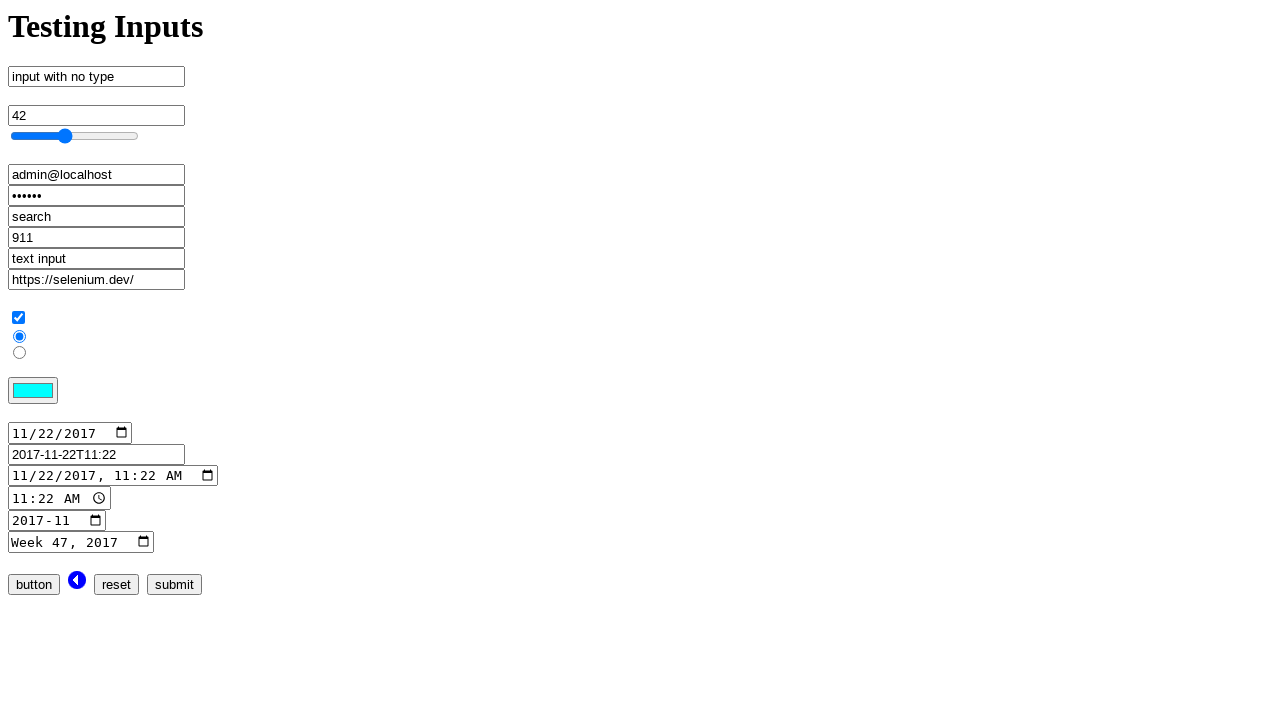

Navigated to Selenium test inputs page
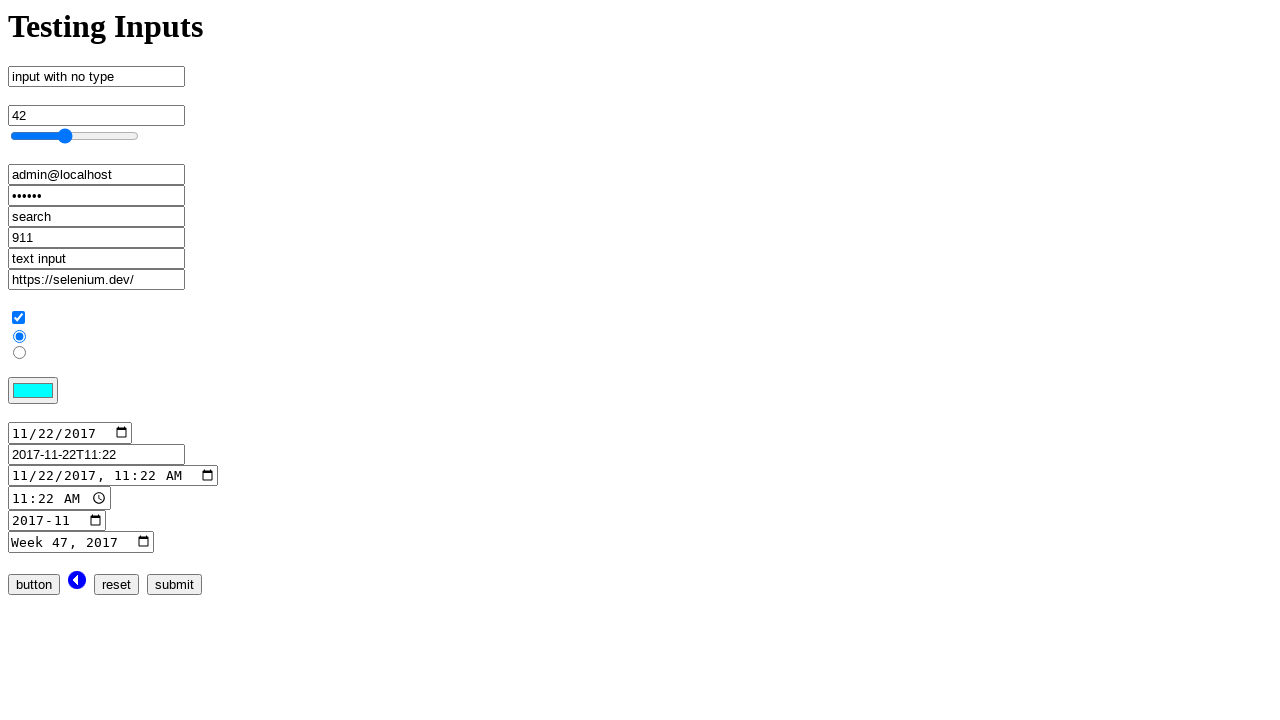

Clicked on the color input field at (33, 391) on input[name='color_input']
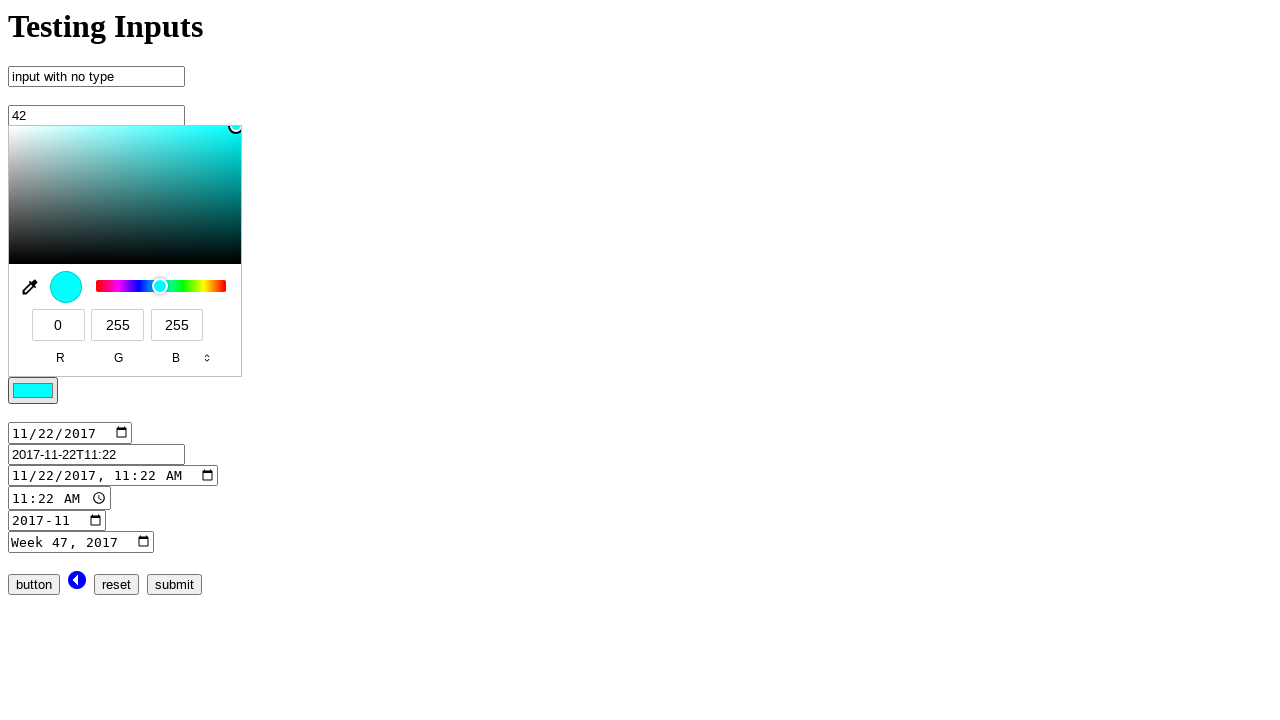

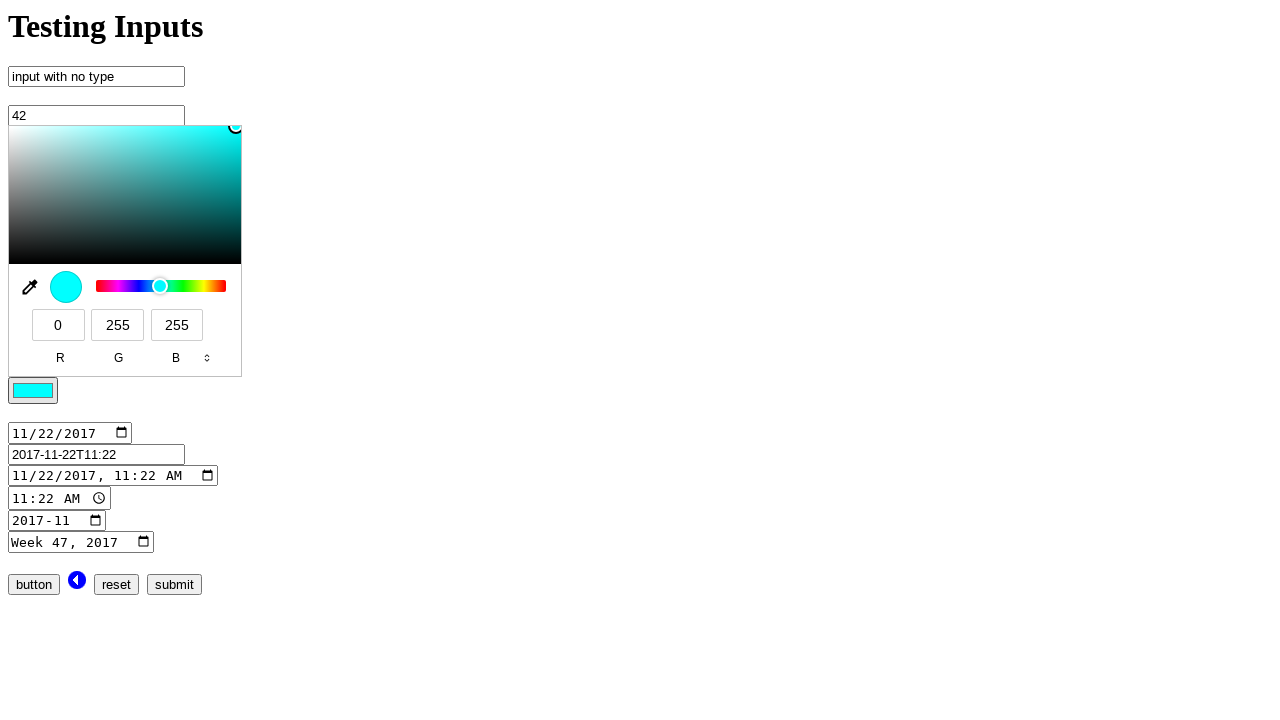